Tests a registration form by filling in personal information (name, username, email, phone, password), selecting gender radio buttons, entering birthday, selecting department and job title from dropdowns, and checking programming language checkboxes.

Starting URL: https://loopcamp.vercel.app/registration_form.html

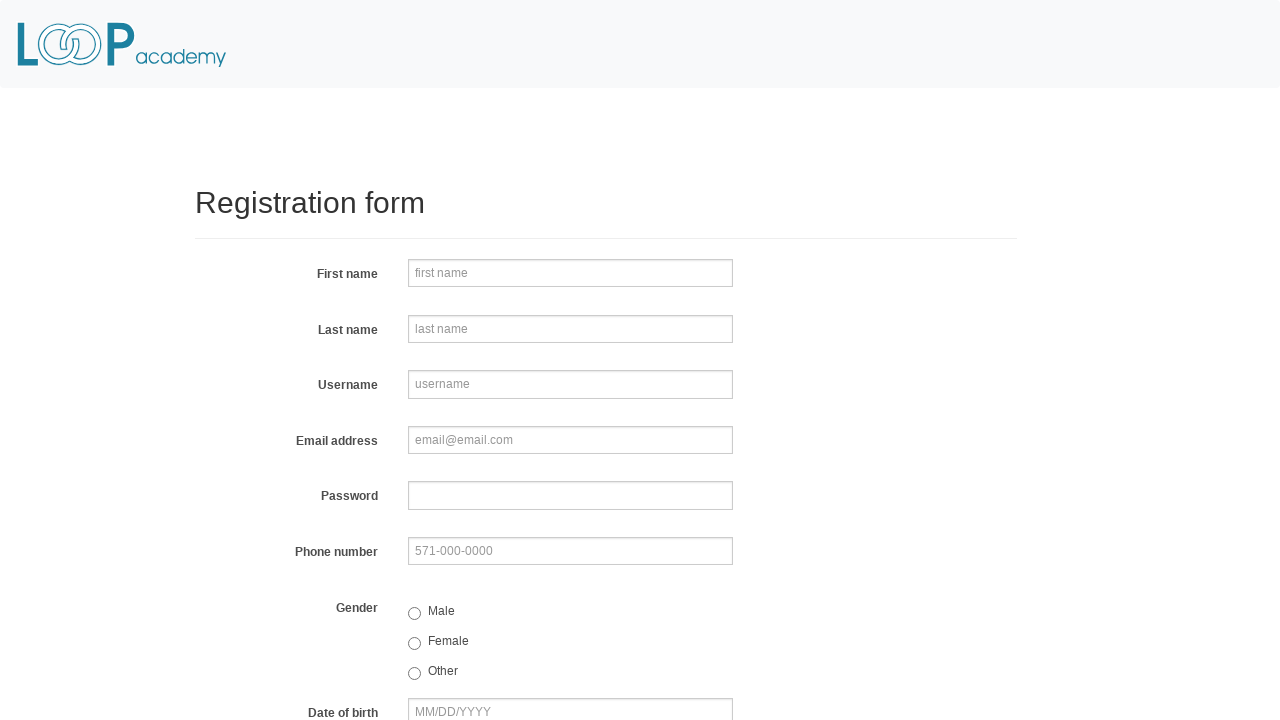

Filled firstname field with 'loopcamp' on input[name='firstname']
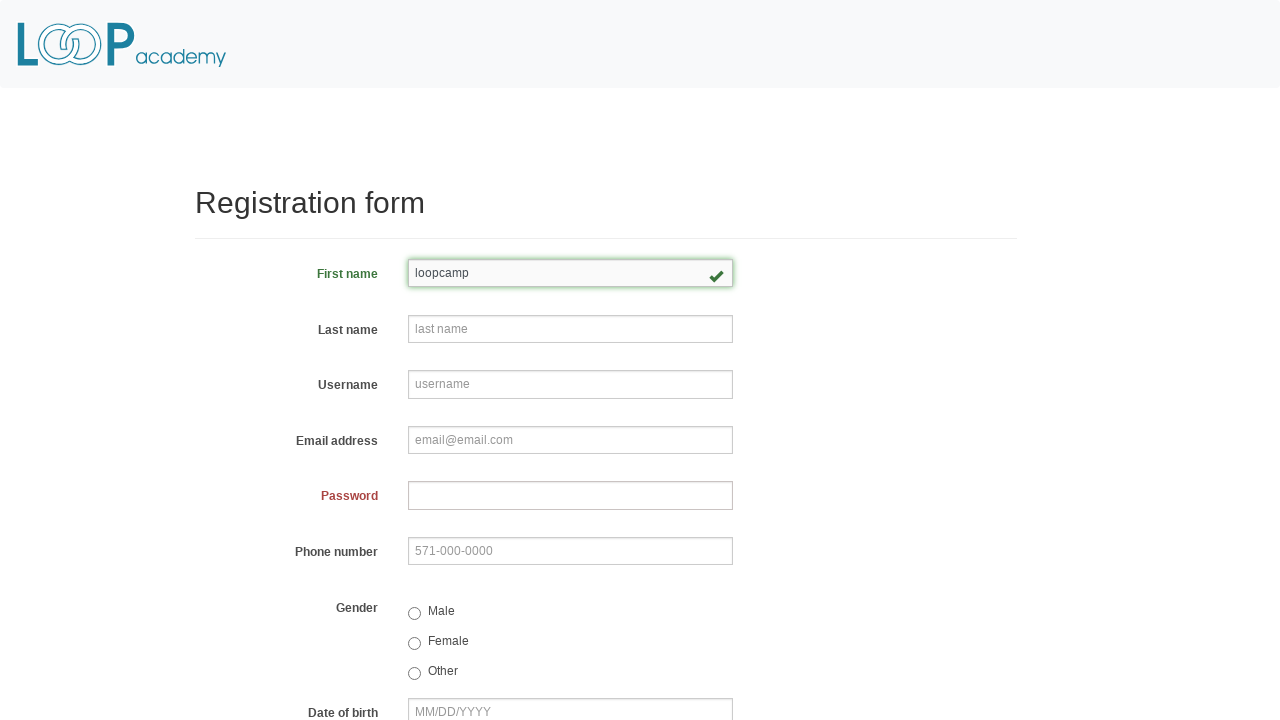

Filled lastname field with 'java' on input[name='lastname']
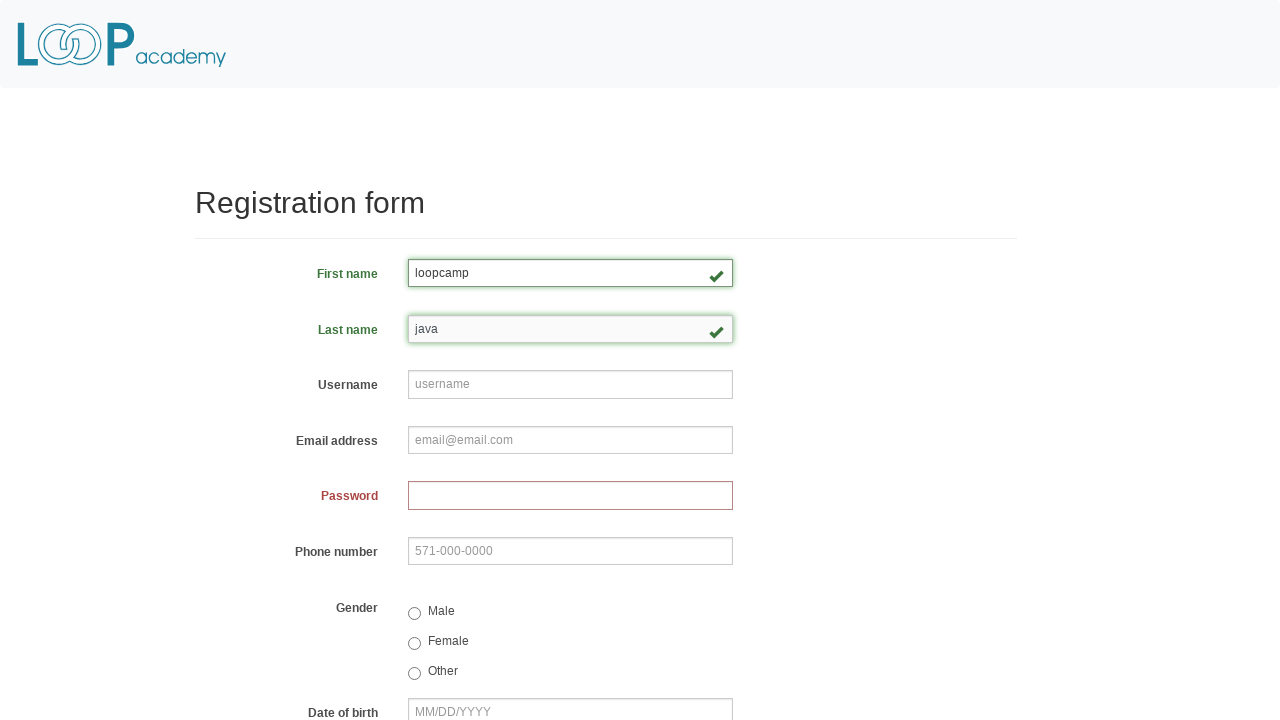

Filled username field with 'javaisfun' on input[placeholder='username']
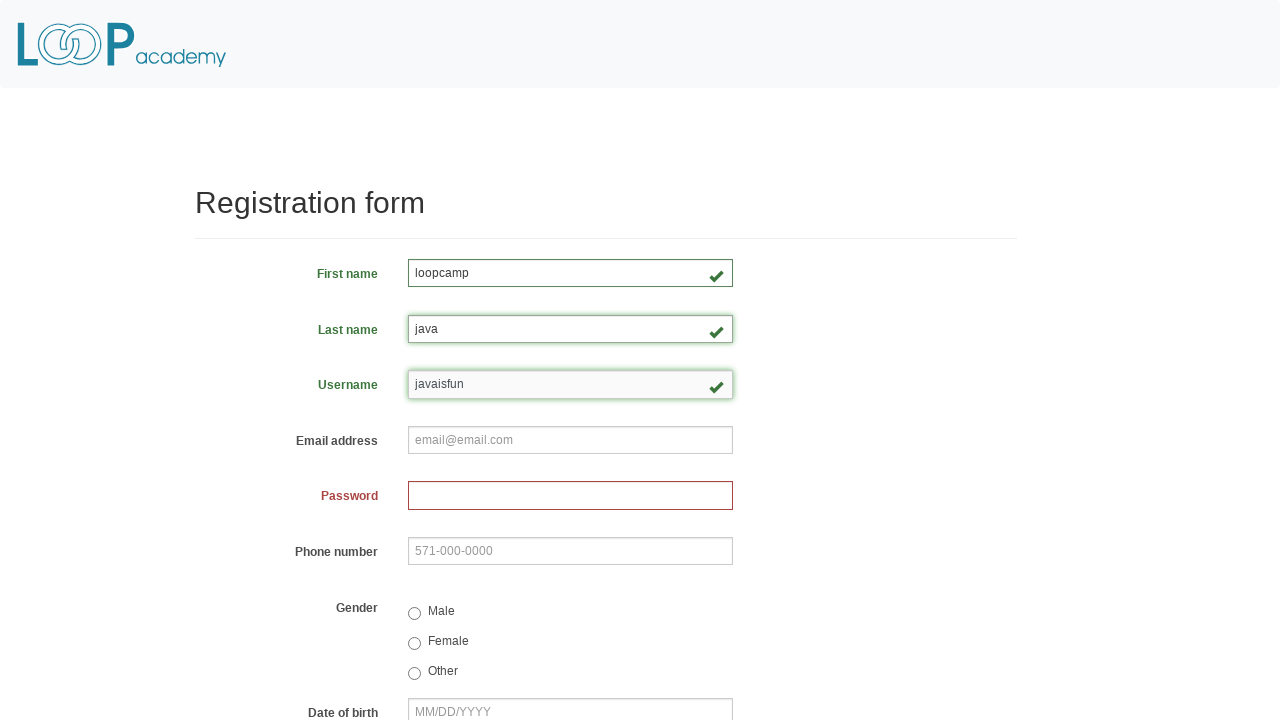

Filled email field with 'java@email.com' on input[data-bv-field='email']
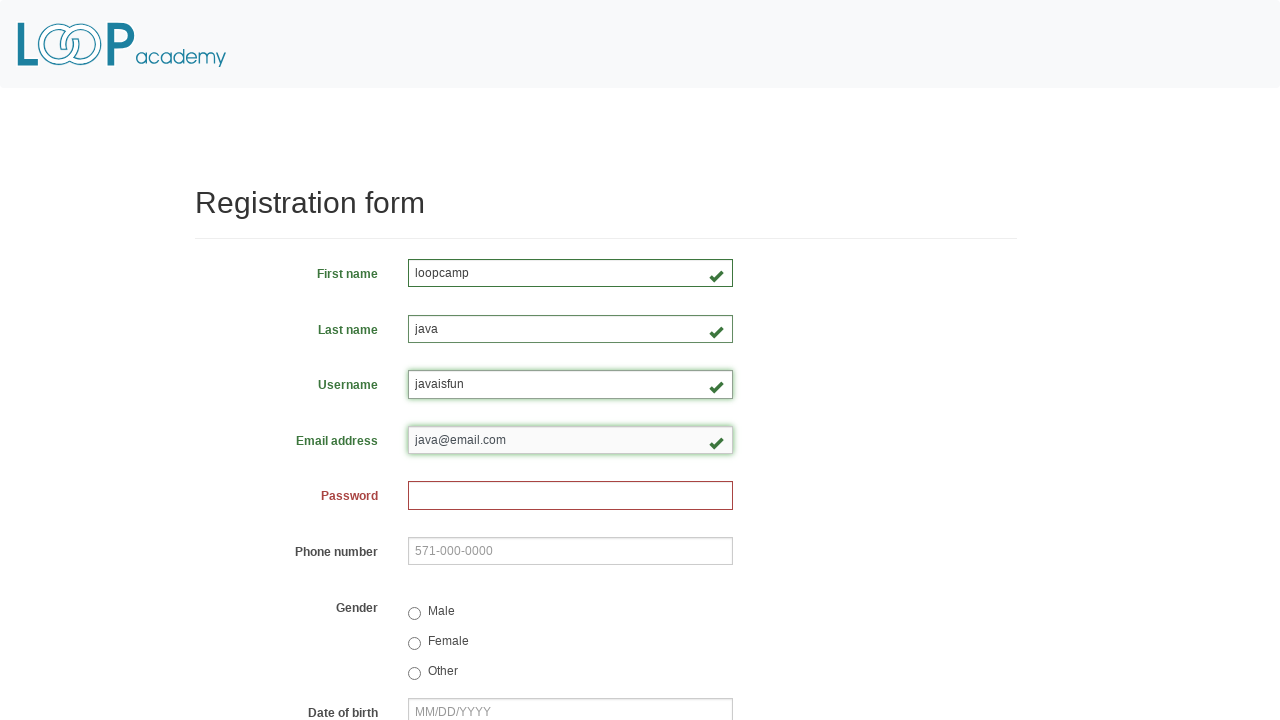

Filled phone field with '111-111-1111' on input[data-bv-field='phone']
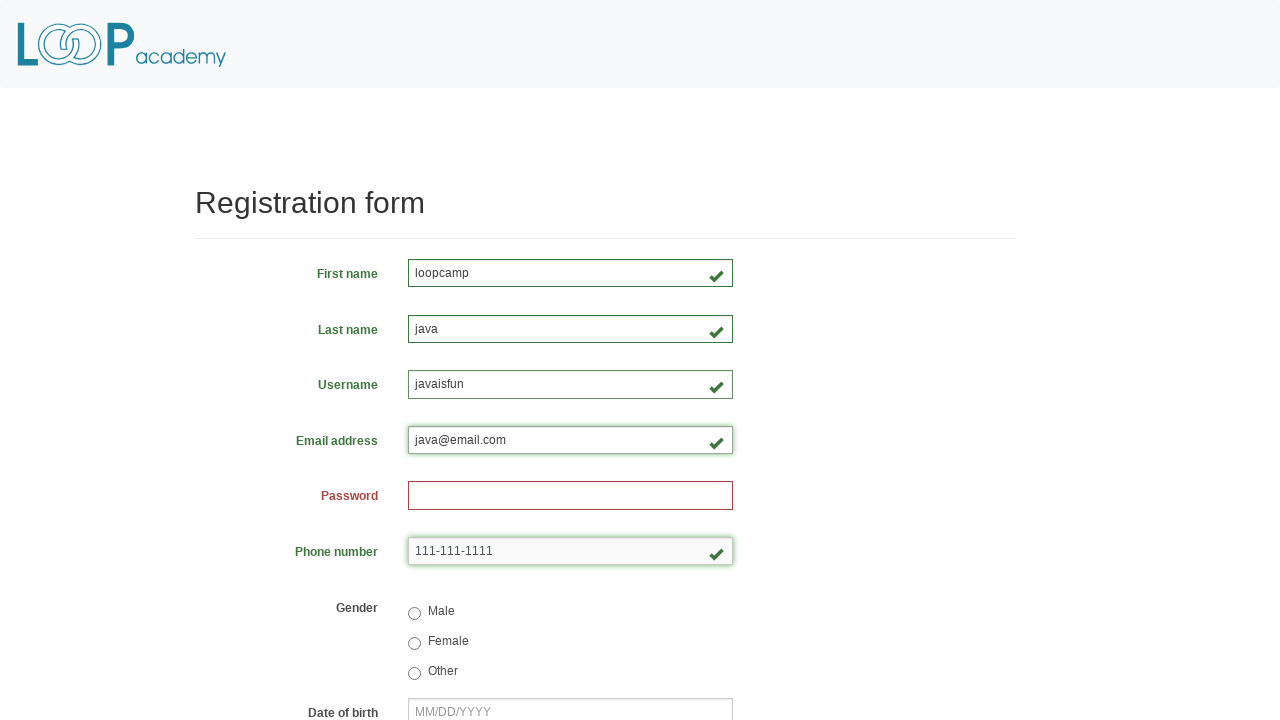

Filled password field with 'JavaPassword' on input[type='password']
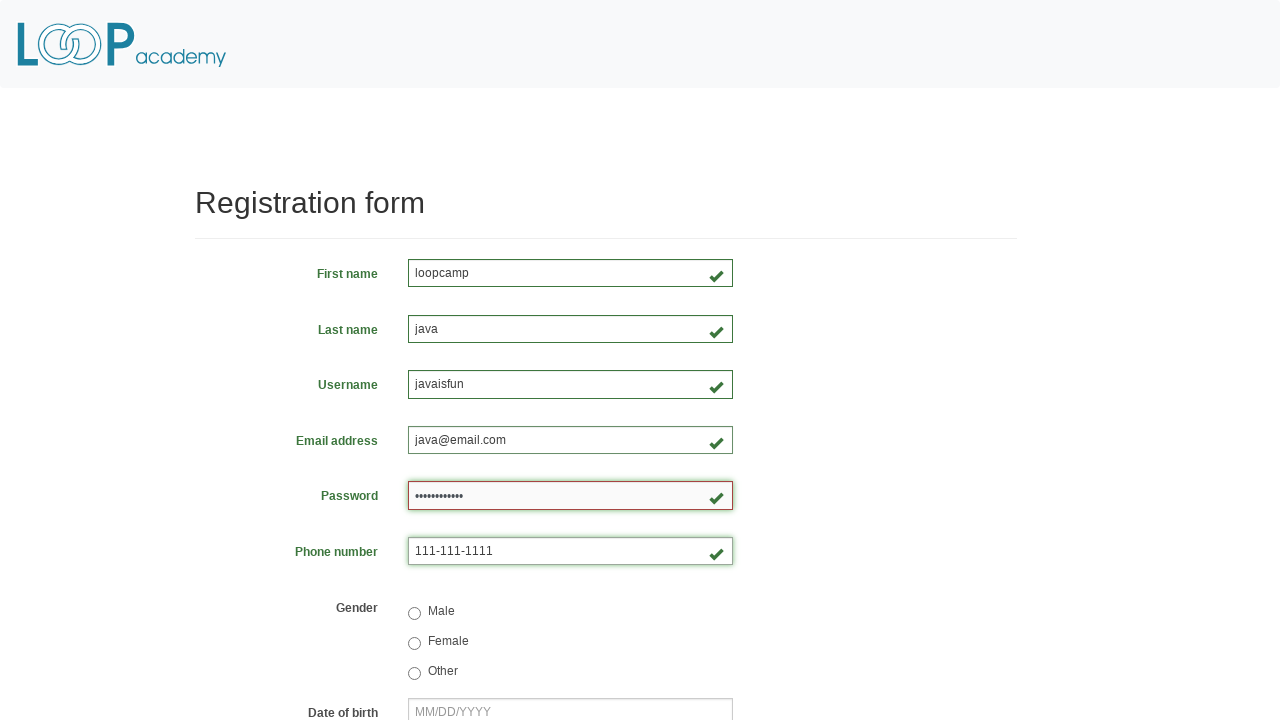

Selected 'male' gender radio button at (414, 613) on input[value='male']
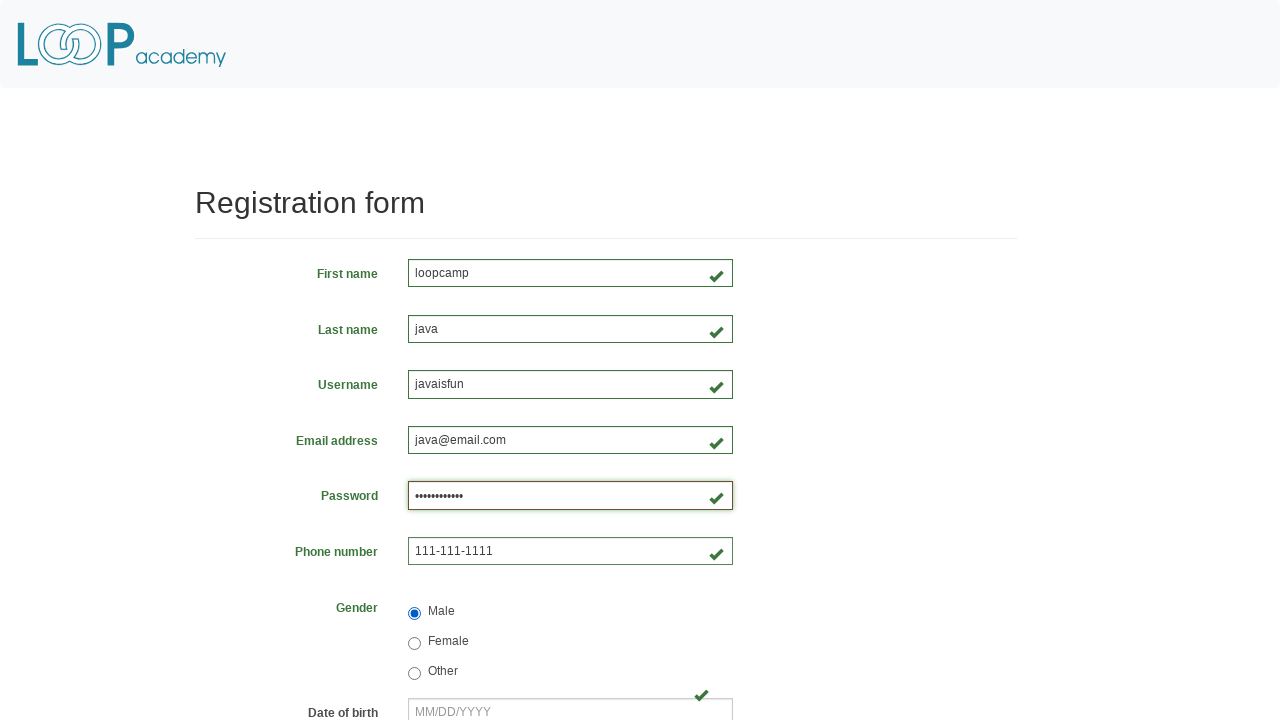

Selected 'female' gender radio button at (414, 643) on input[value='female']
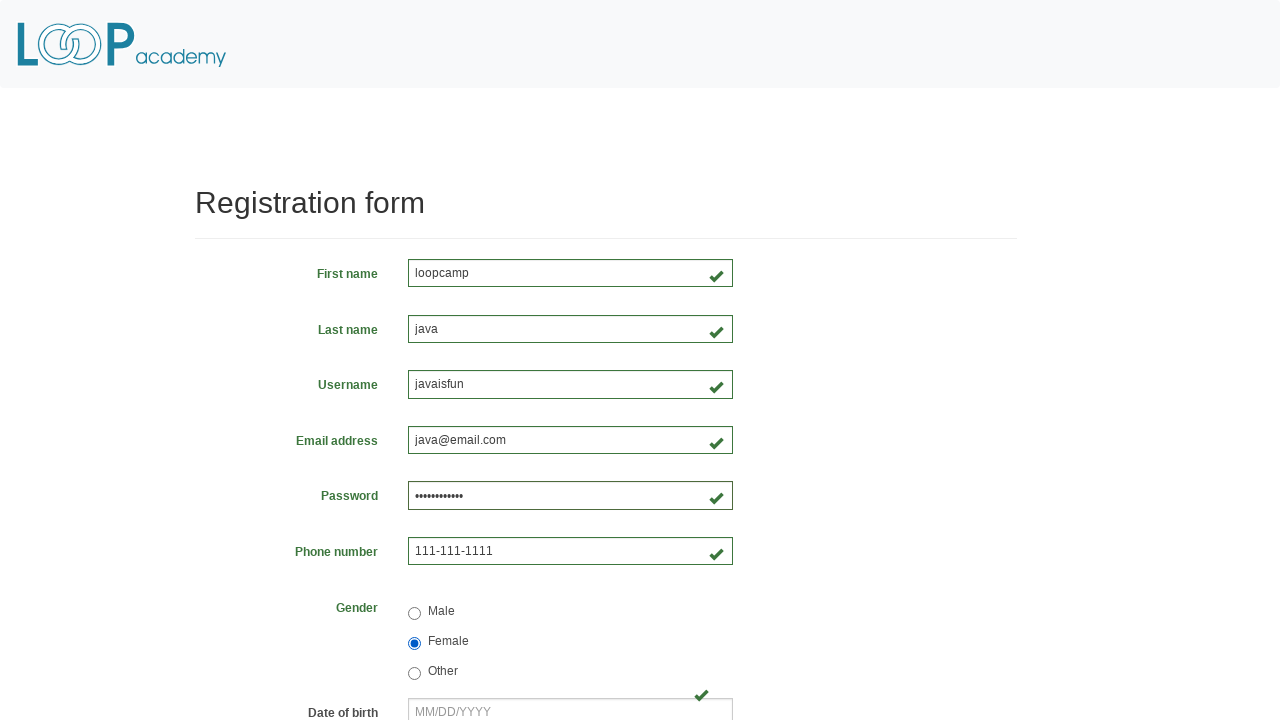

Selected 'other' gender radio button at (414, 673) on input[value='other']
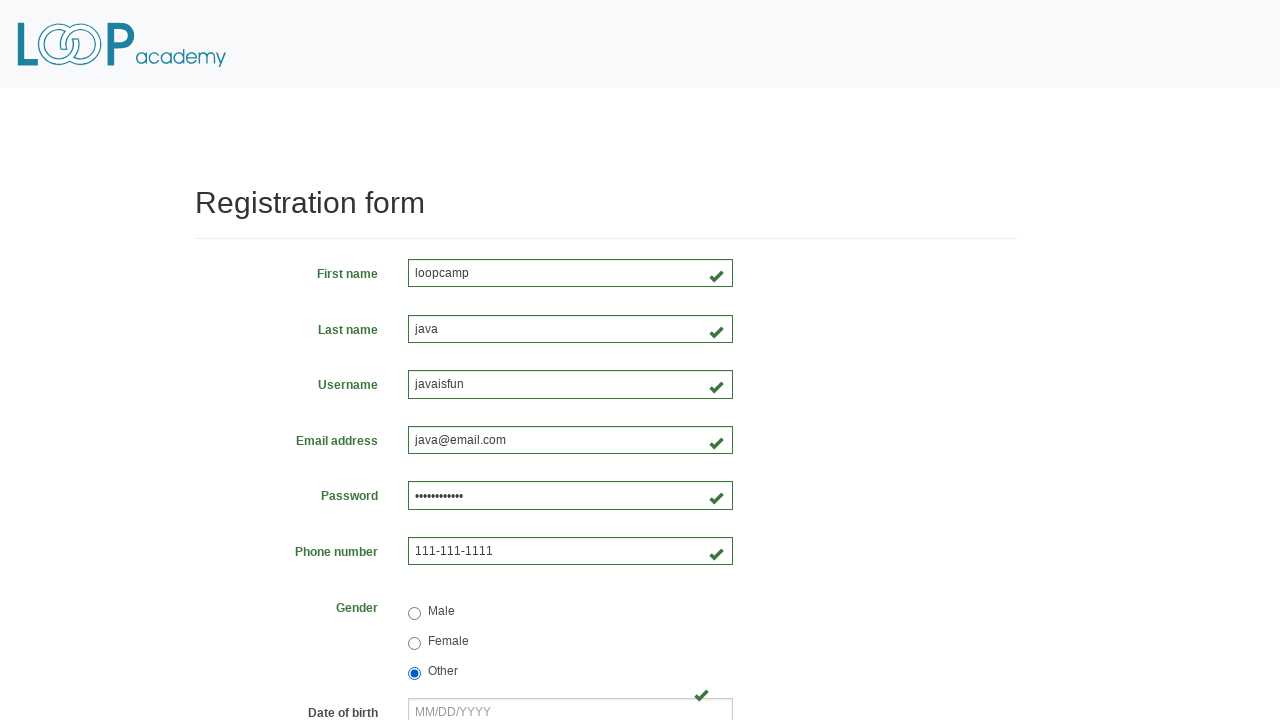

Filled birthday field with '01/01/2000' on input[name='birthday']
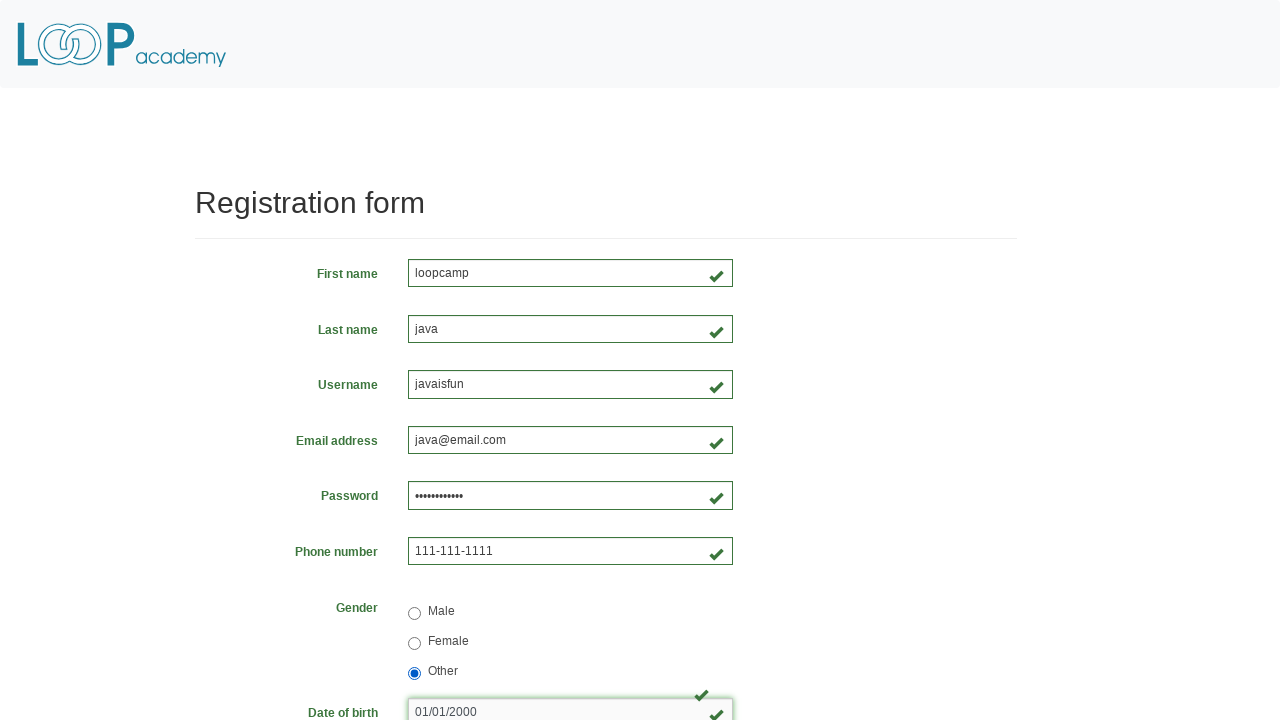

Selected 'Mayor's Office' from department dropdown on select[name='department']
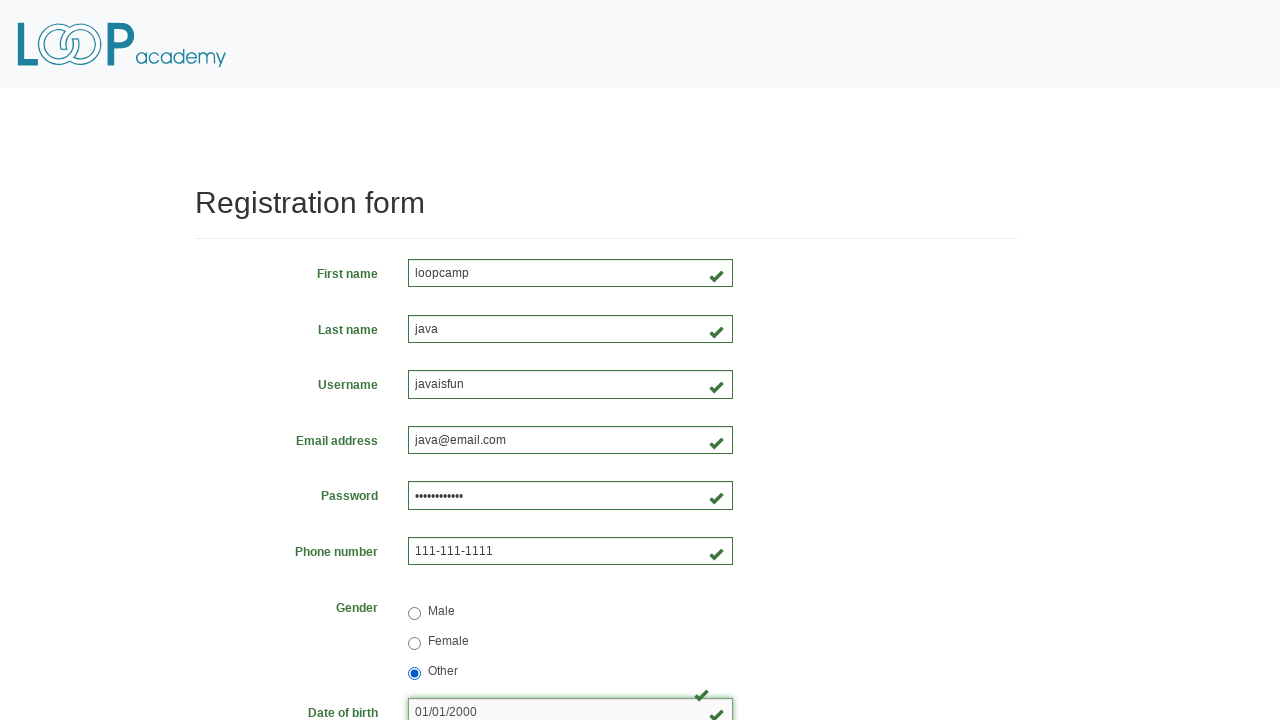

Selected 'sdet' from job title dropdown on select[data-bv-field='job_title']
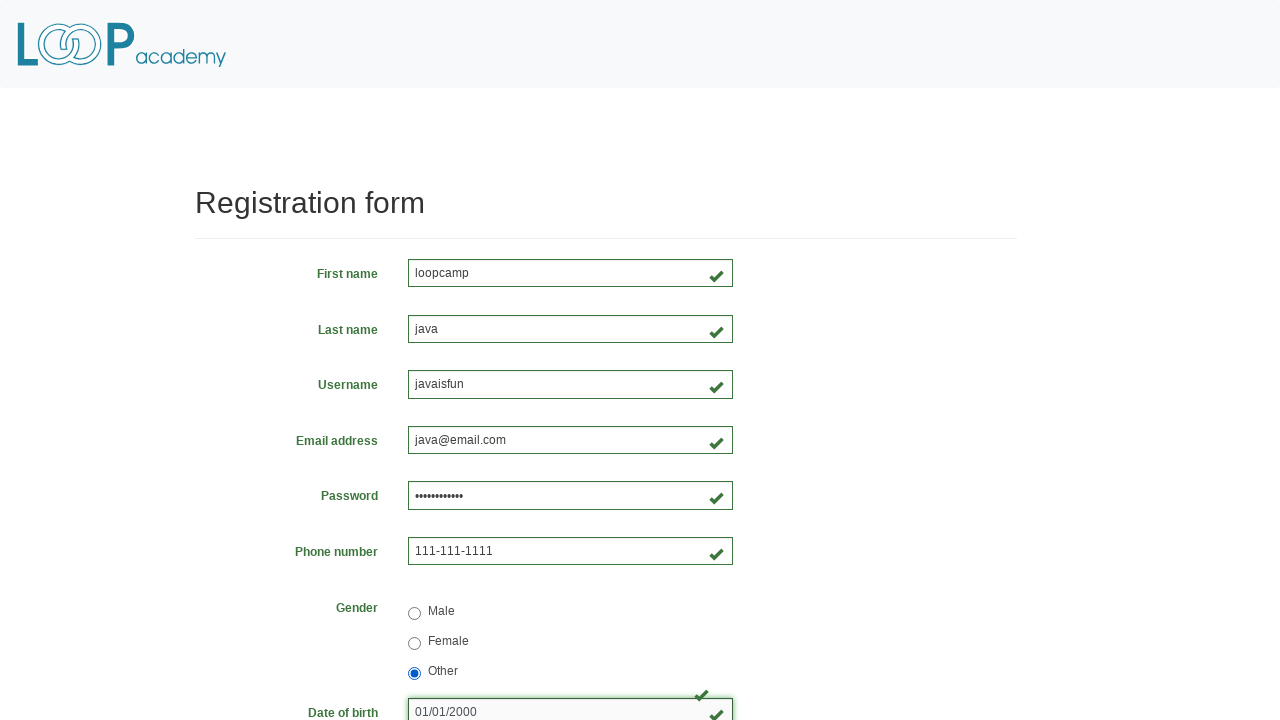

Checked 'C++' programming language checkbox at (414, 468) on input[value='cplusplus']
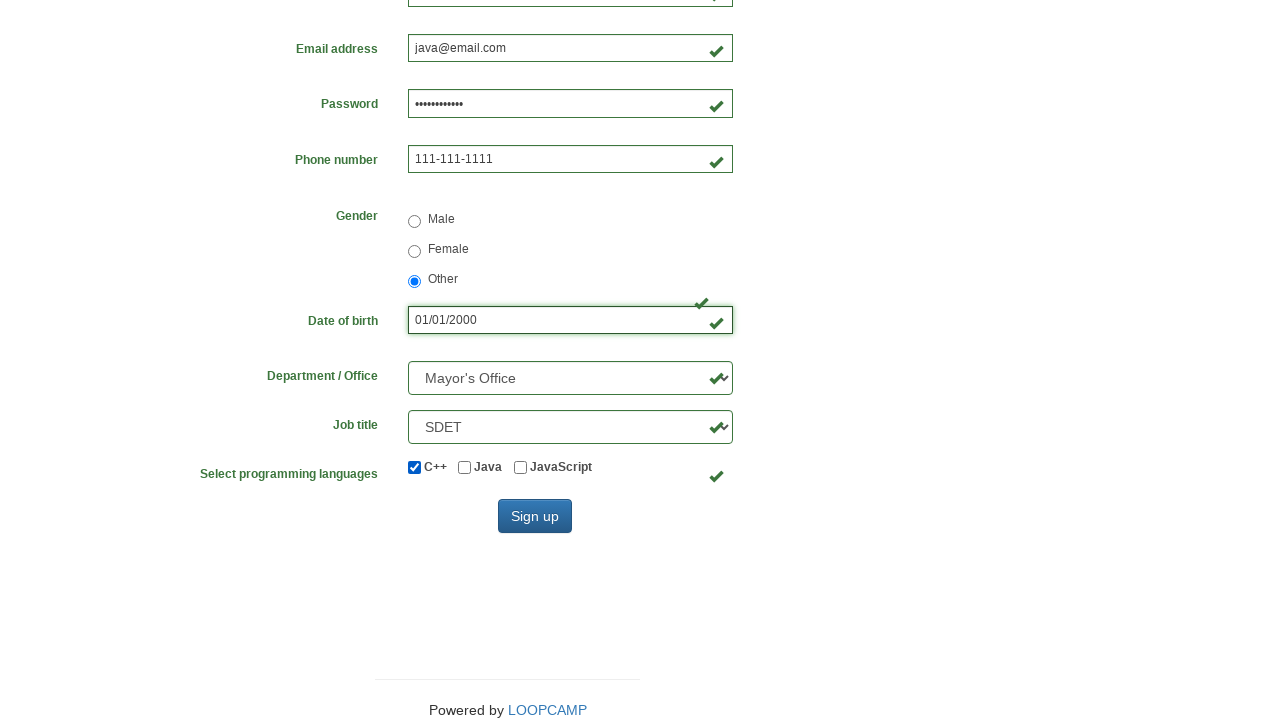

Checked 'Java' programming language checkbox at (465, 468) on input[value='java']
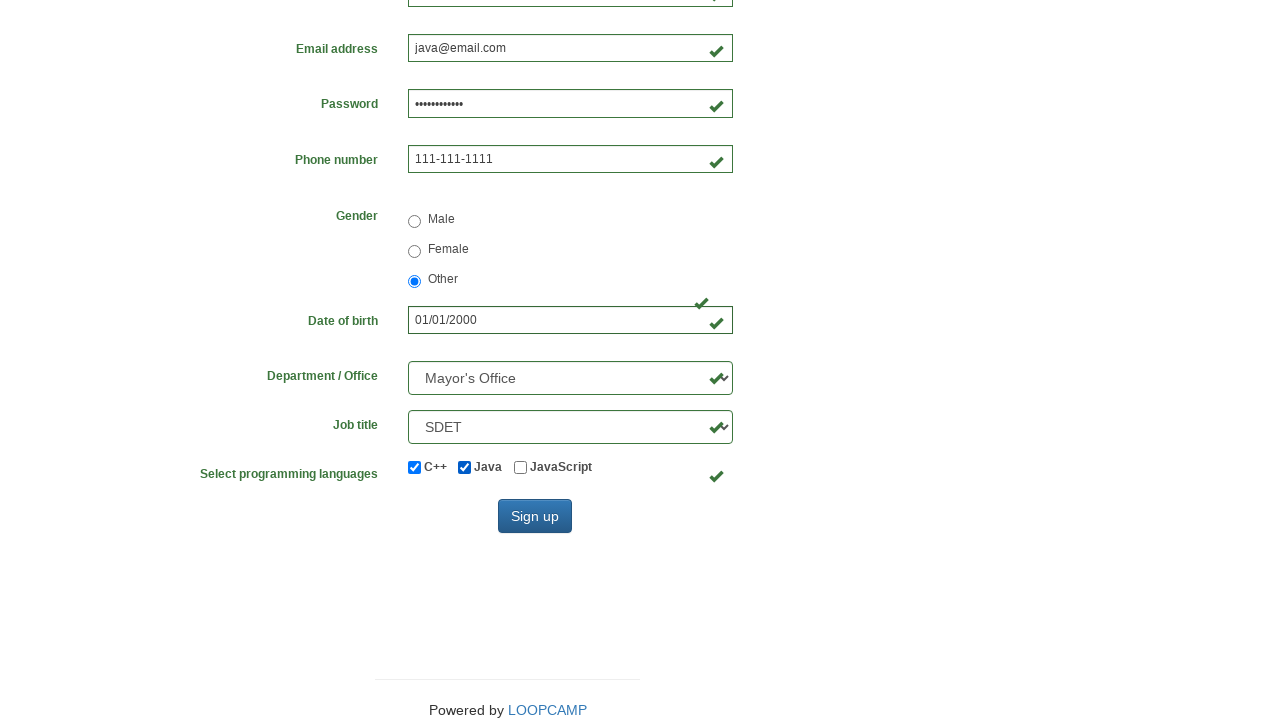

Checked 'JavaScript' programming language checkbox at (520, 468) on input[value='javascript']
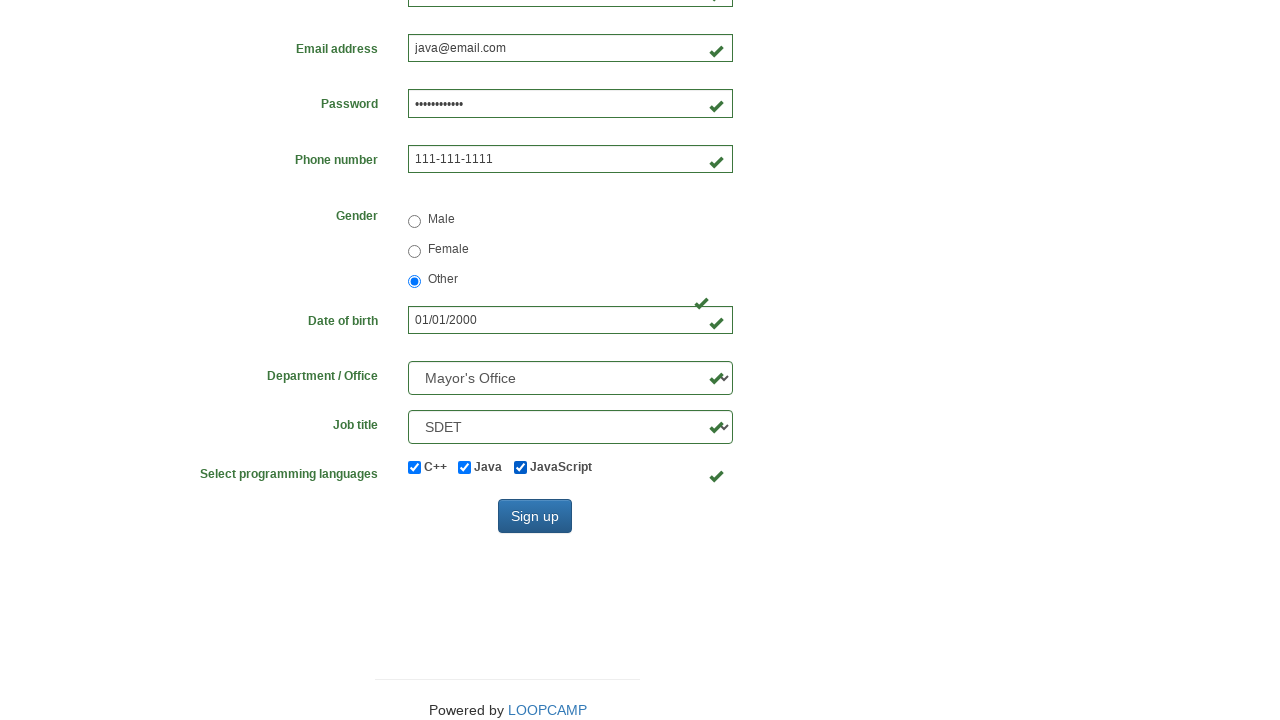

Verified C++ checkbox is selected
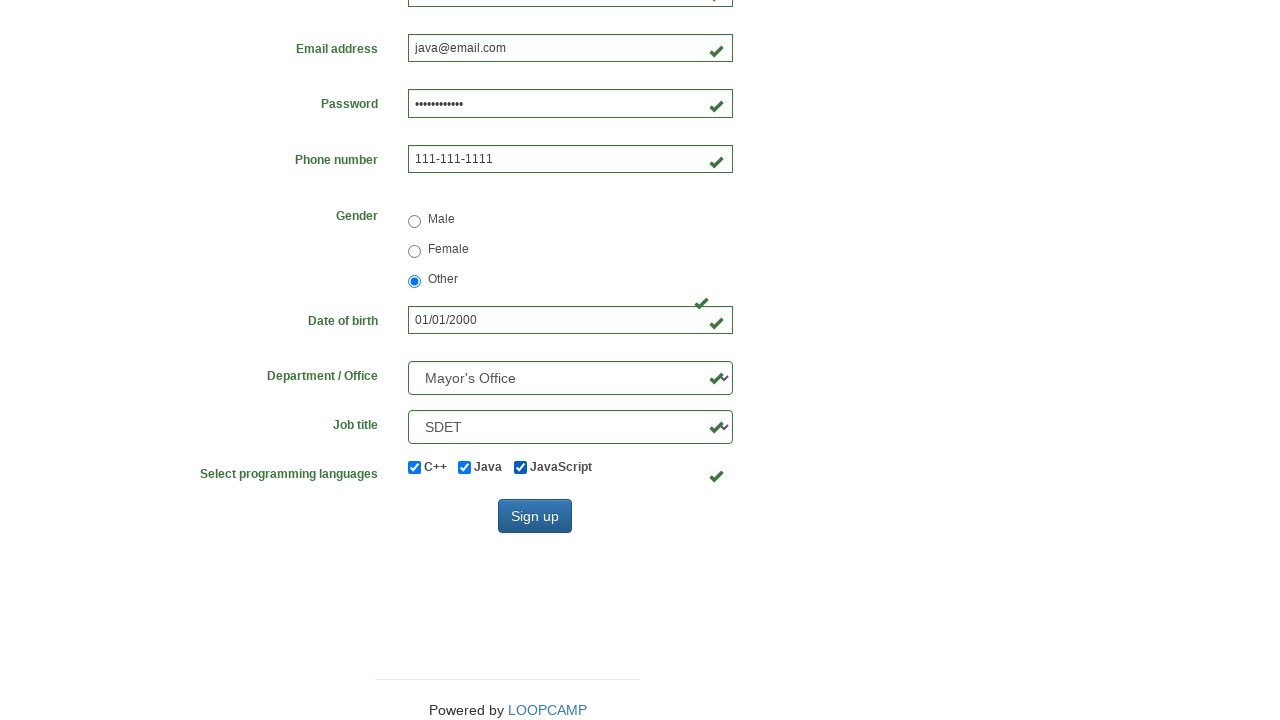

Verified Java checkbox is selected
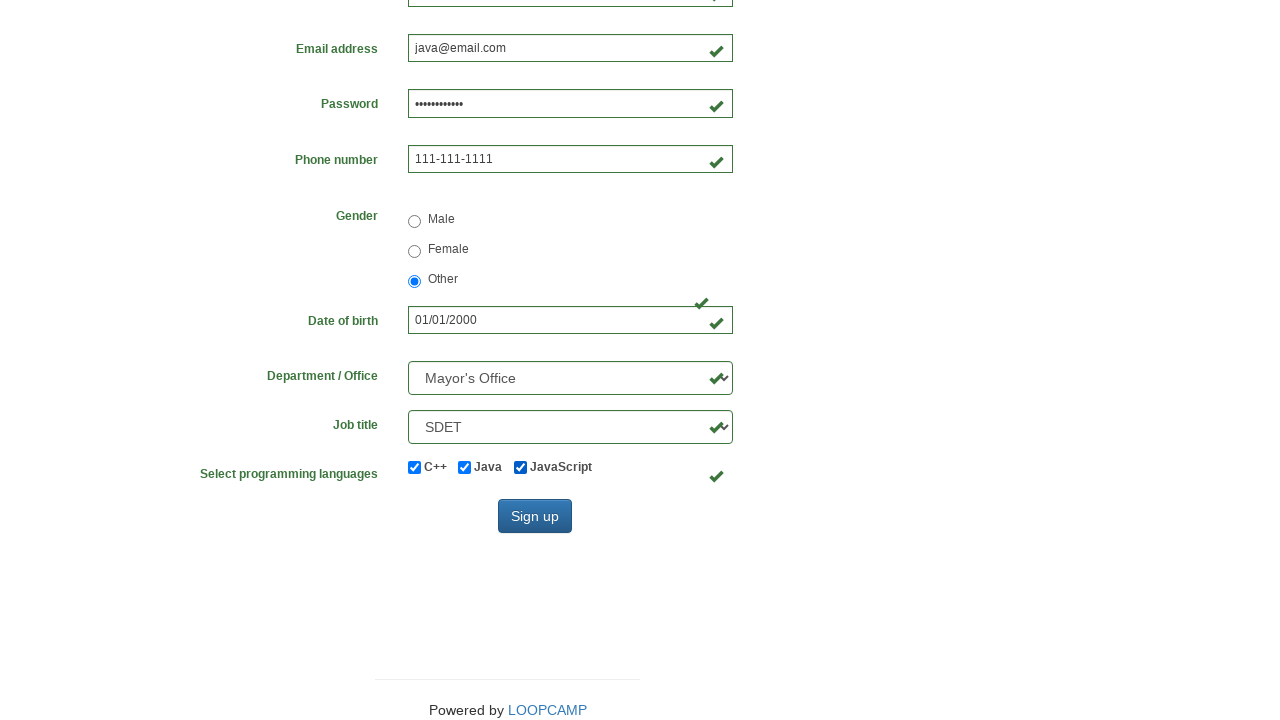

Verified JavaScript checkbox is selected
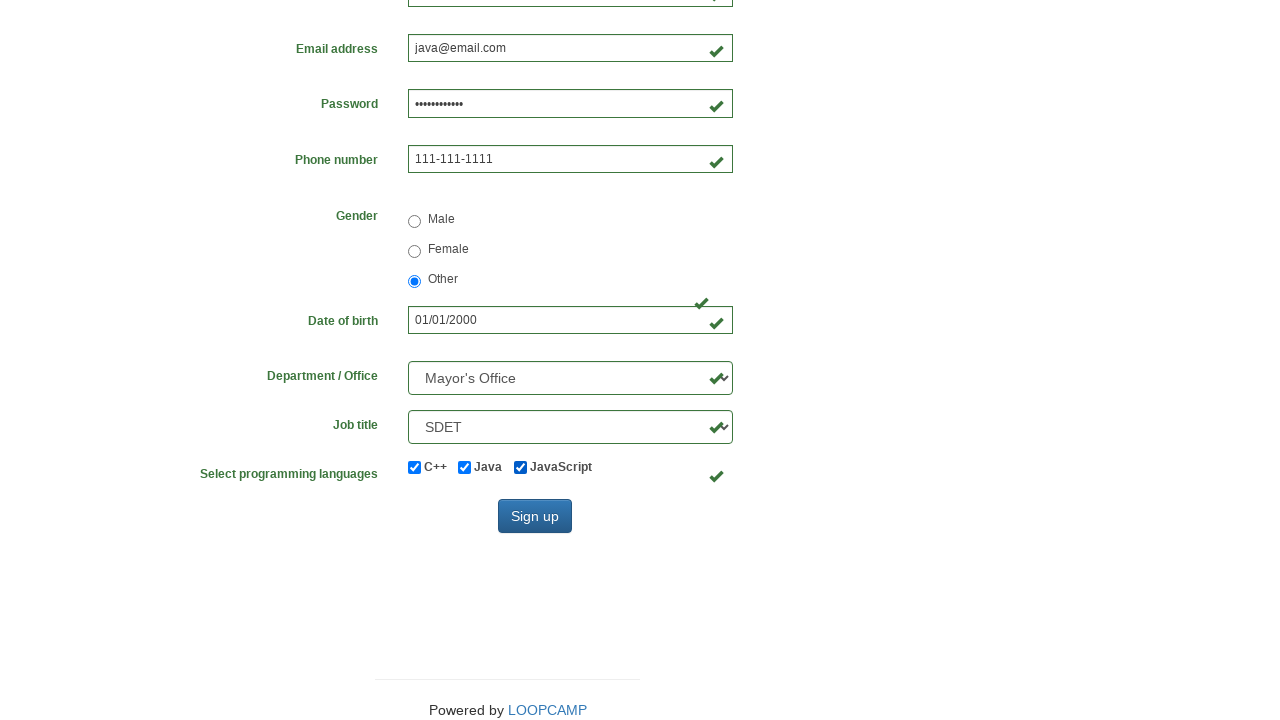

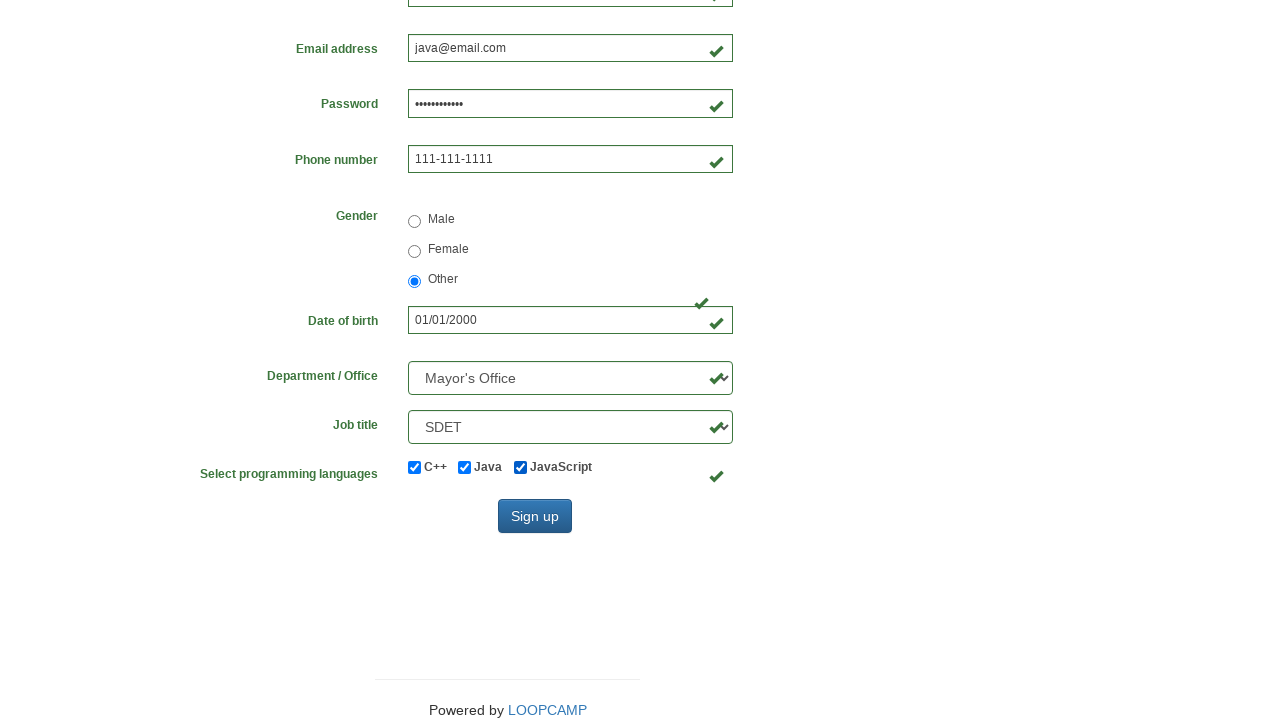